Tests mouse hover functionality by hovering over an avatar image to reveal hidden content, then clicking on the revealed link to navigate to a user profile page.

Starting URL: https://the-internet.herokuapp.com/hovers

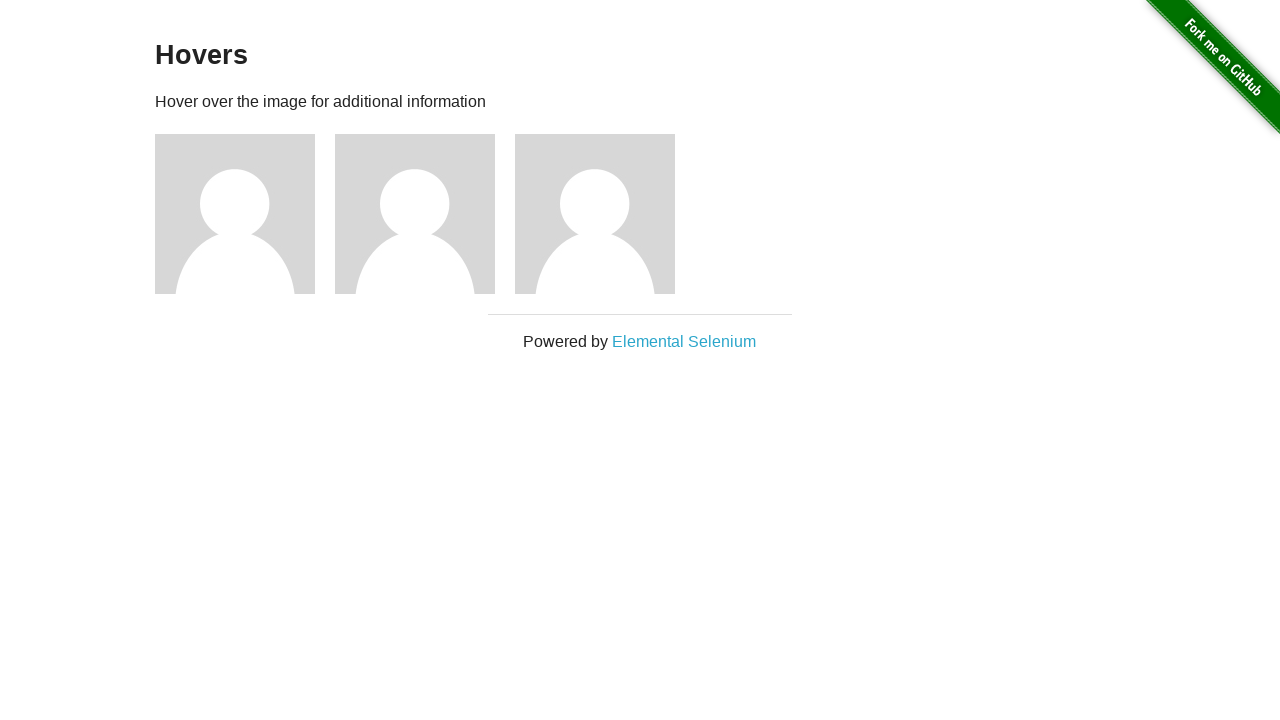

Hovered over first avatar image to reveal hidden content at (235, 214) on img[src='/img/avatar-blank.jpg']
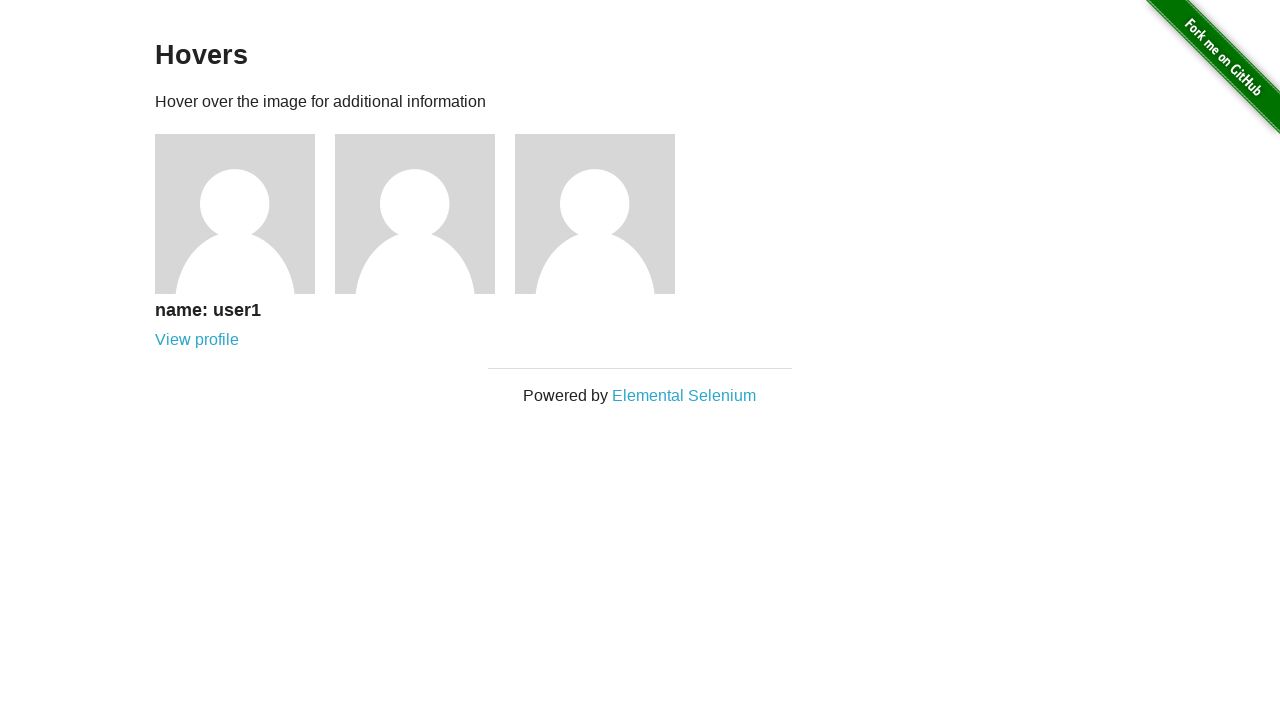

Waited for user profile link to become visible on hover
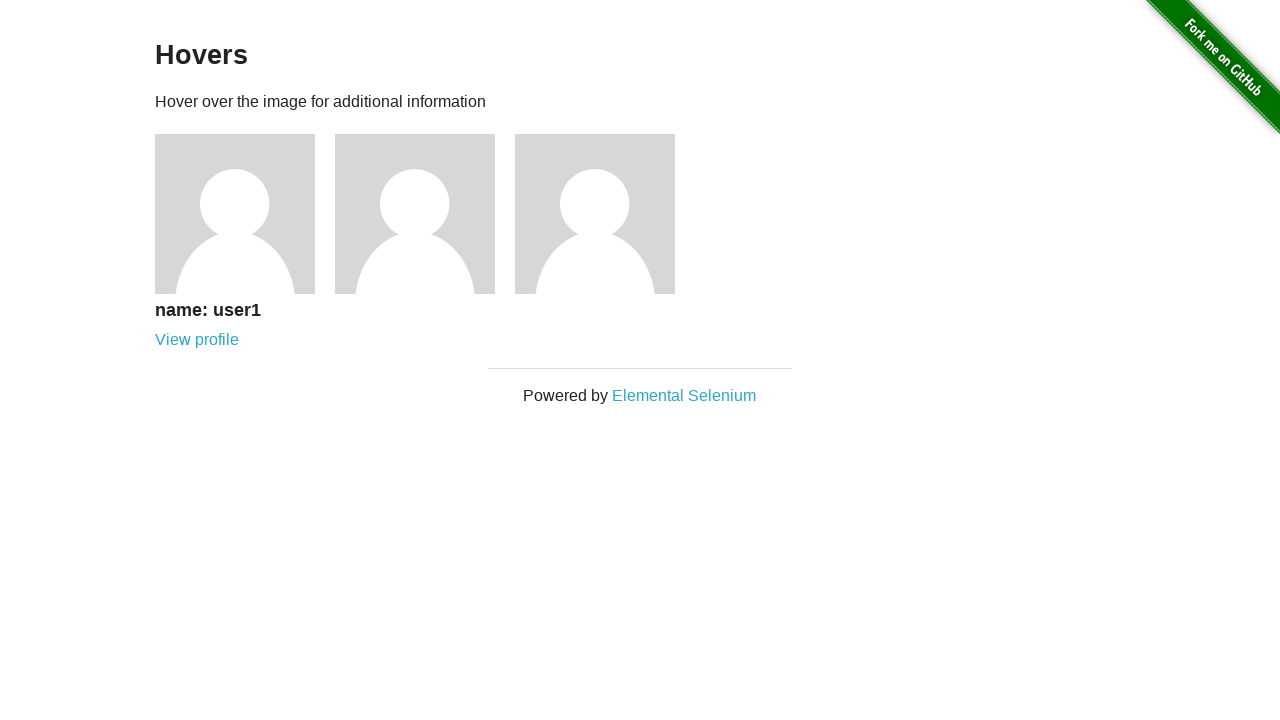

Clicked on revealed user profile link at (197, 340) on a[href='/users/1']
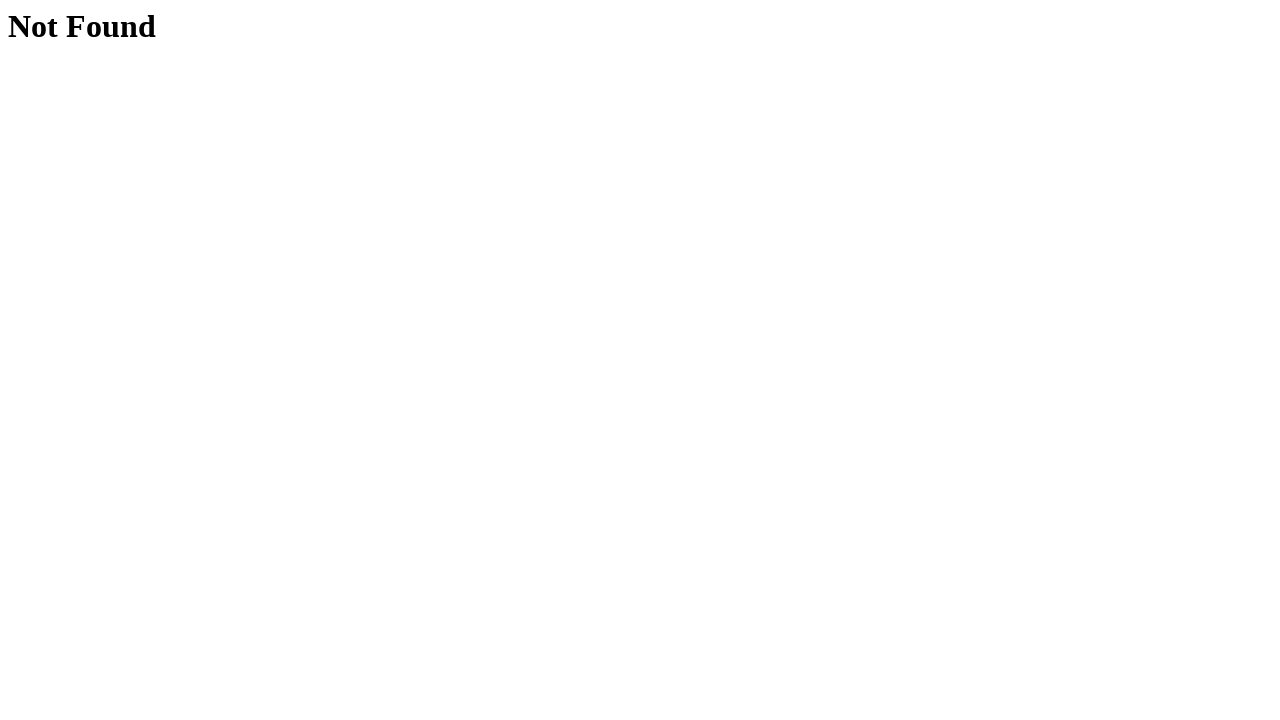

Navigated to user profile page and URL confirmed
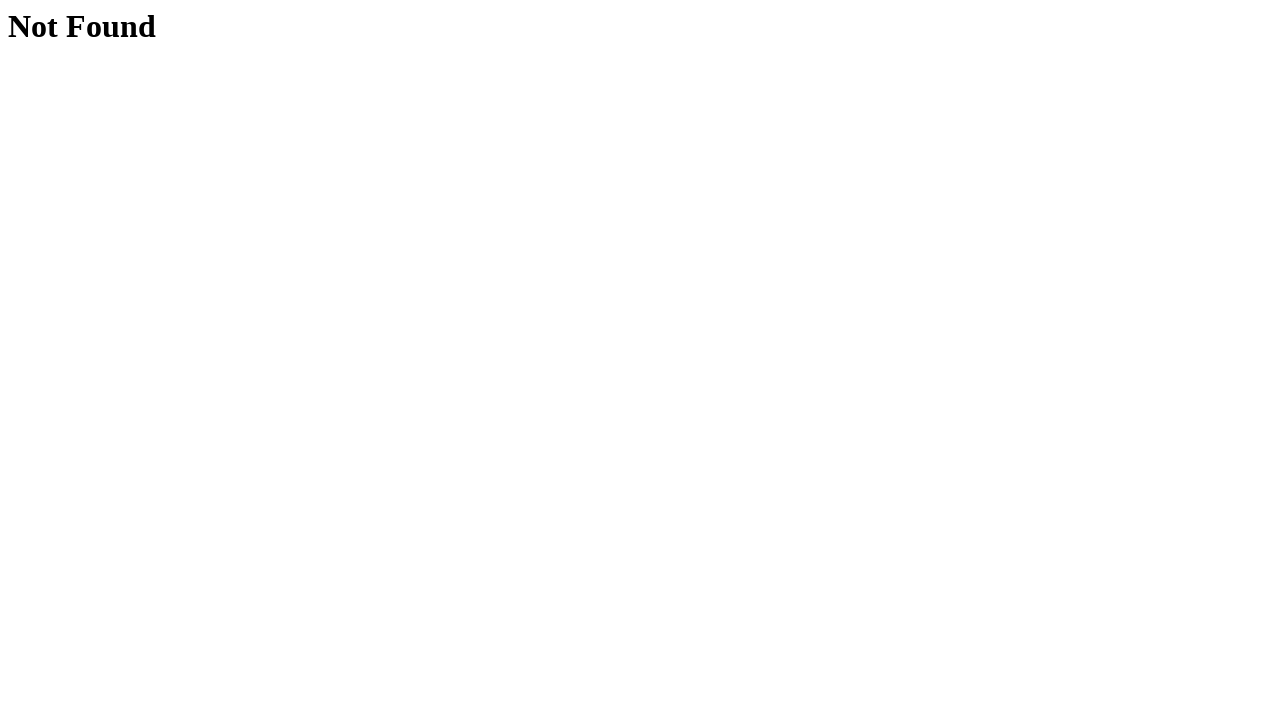

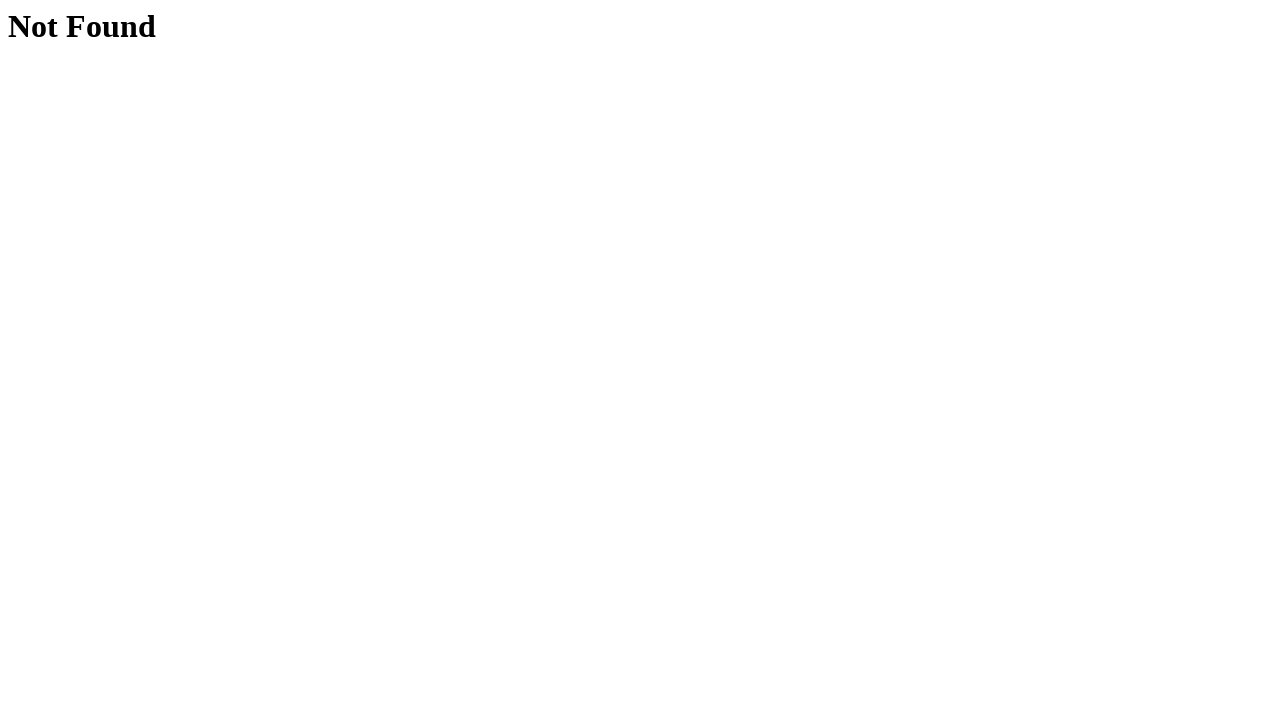